Tests a math exercise page by reading two numbers, calculating their sum, selecting the correct answer from a dropdown, and submitting the form

Starting URL: https://suninjuly.github.io/selects2.html

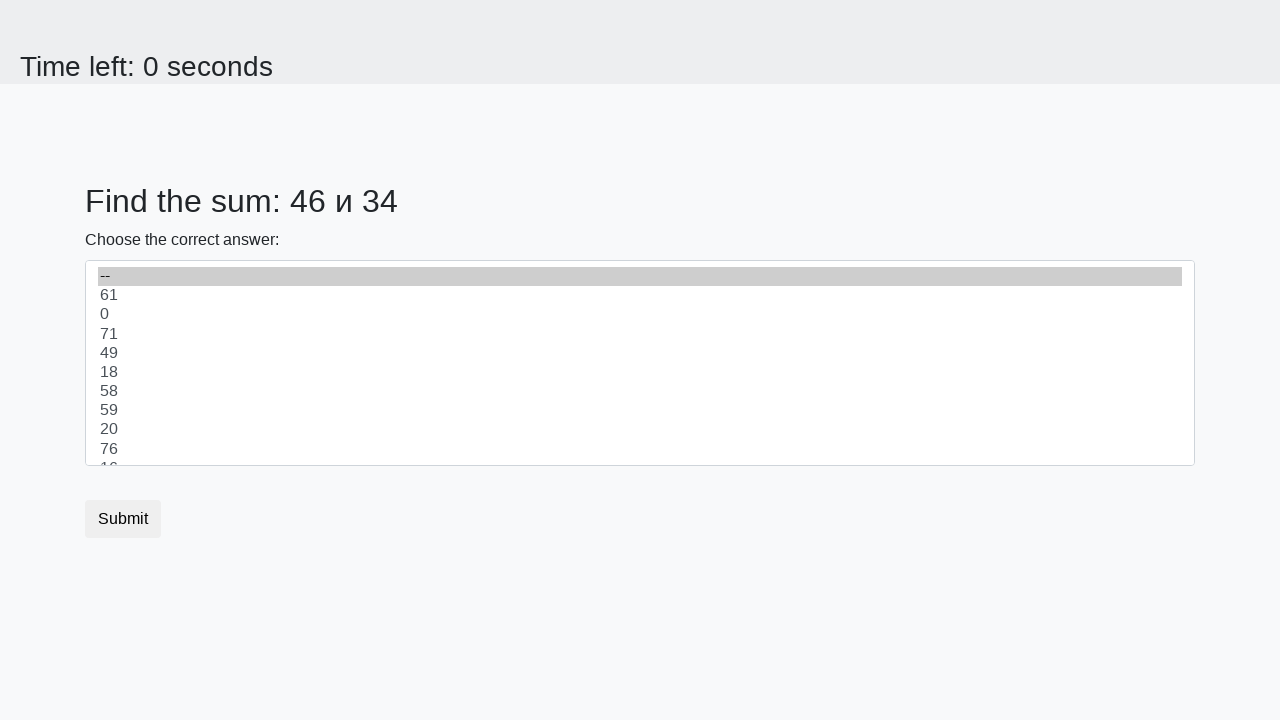

Read first number from page
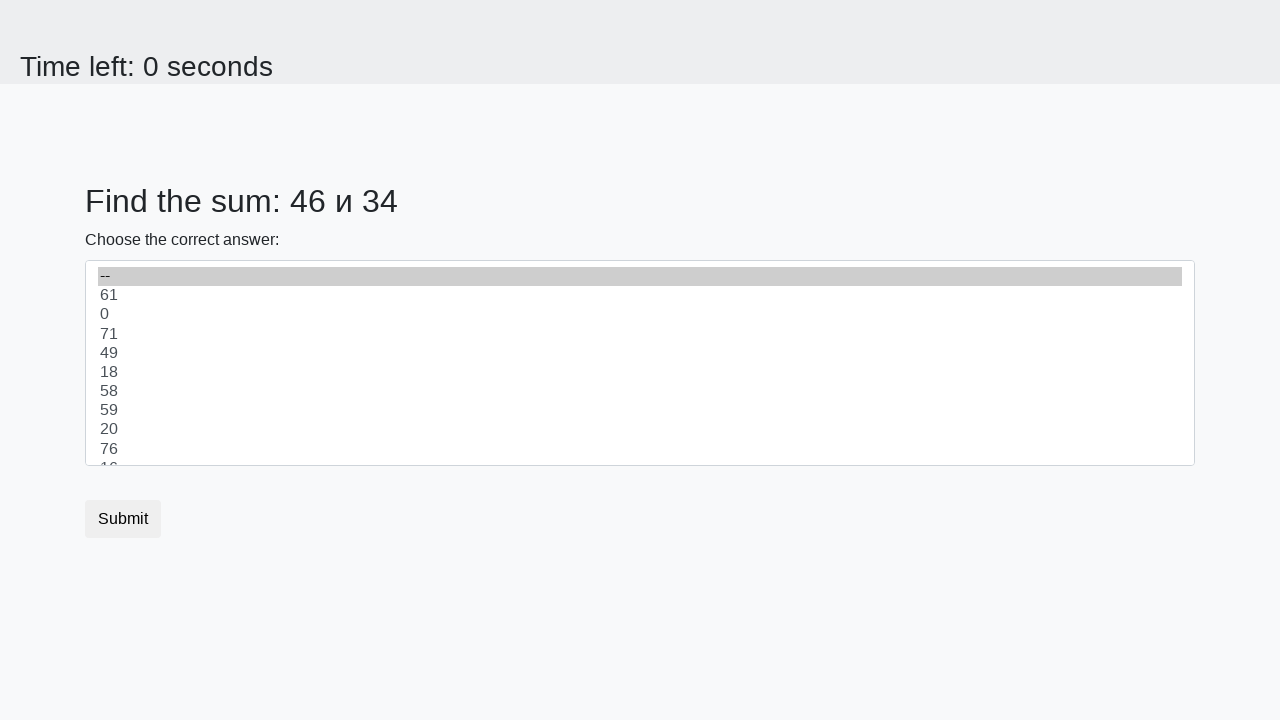

Read second number from page
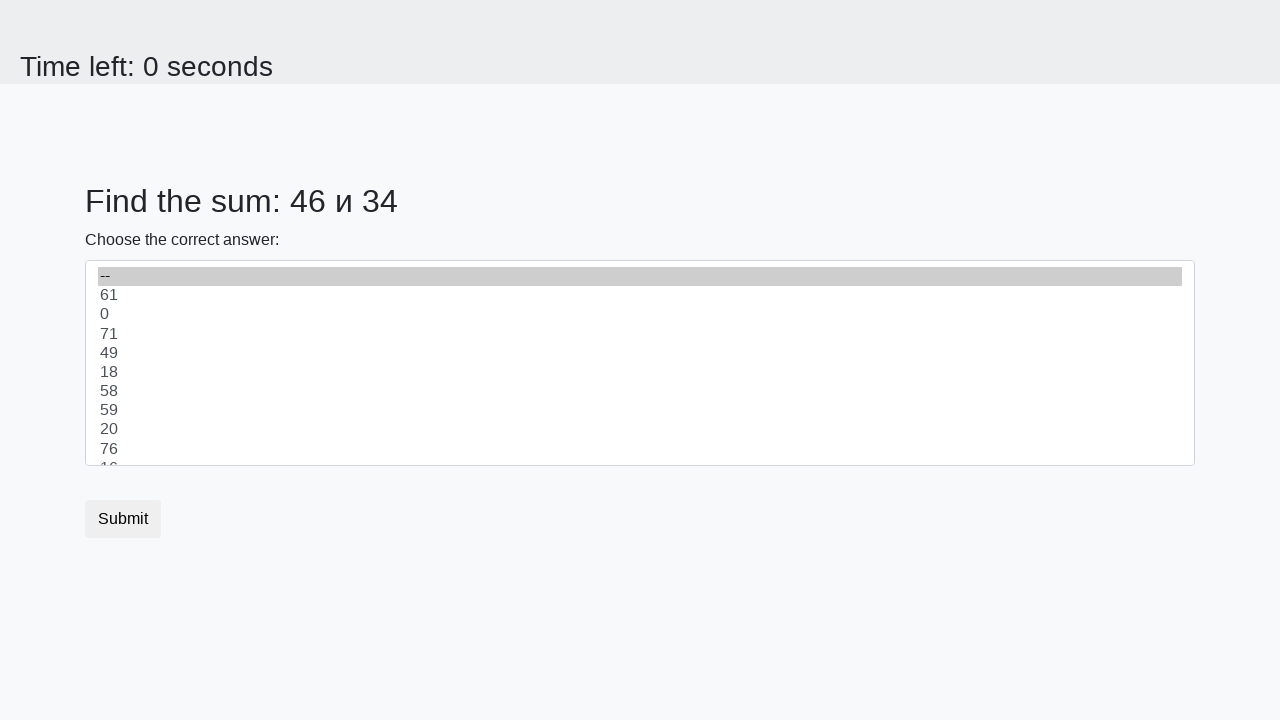

Calculated sum: 46 + 34 = 80
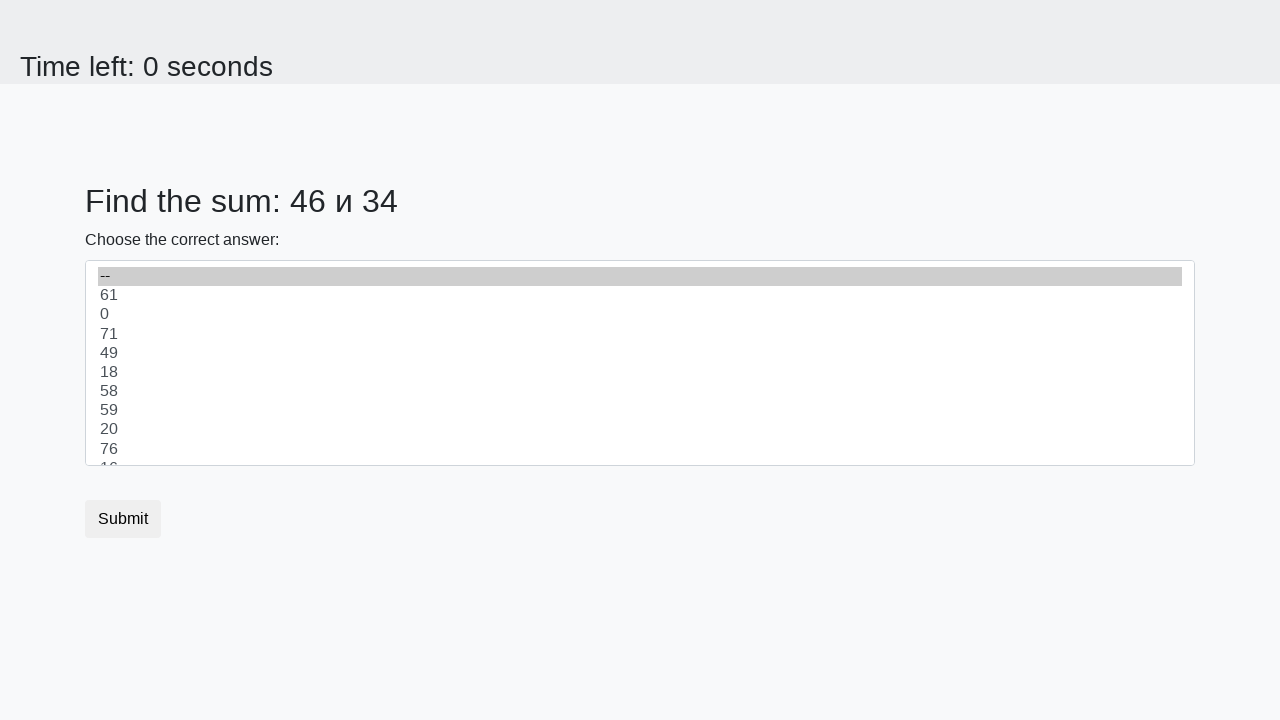

Selected answer '80' from dropdown on select
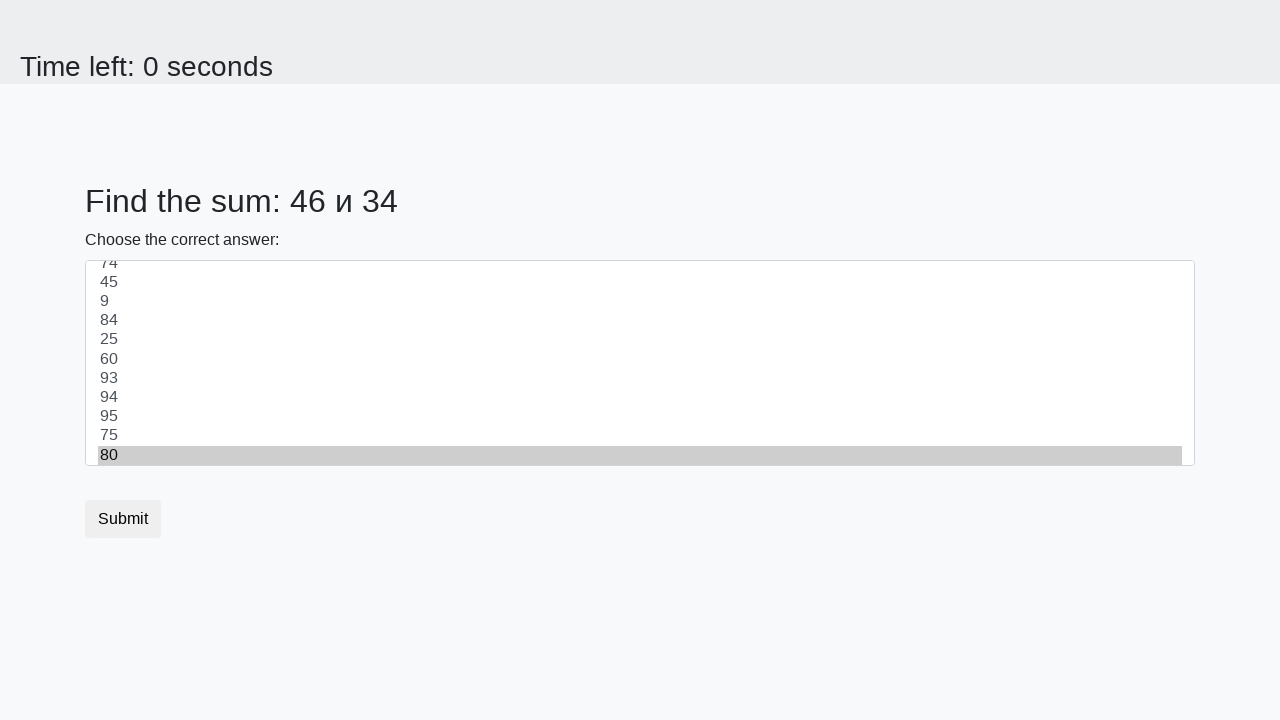

Clicked submit button at (123, 519) on .btn.btn-default
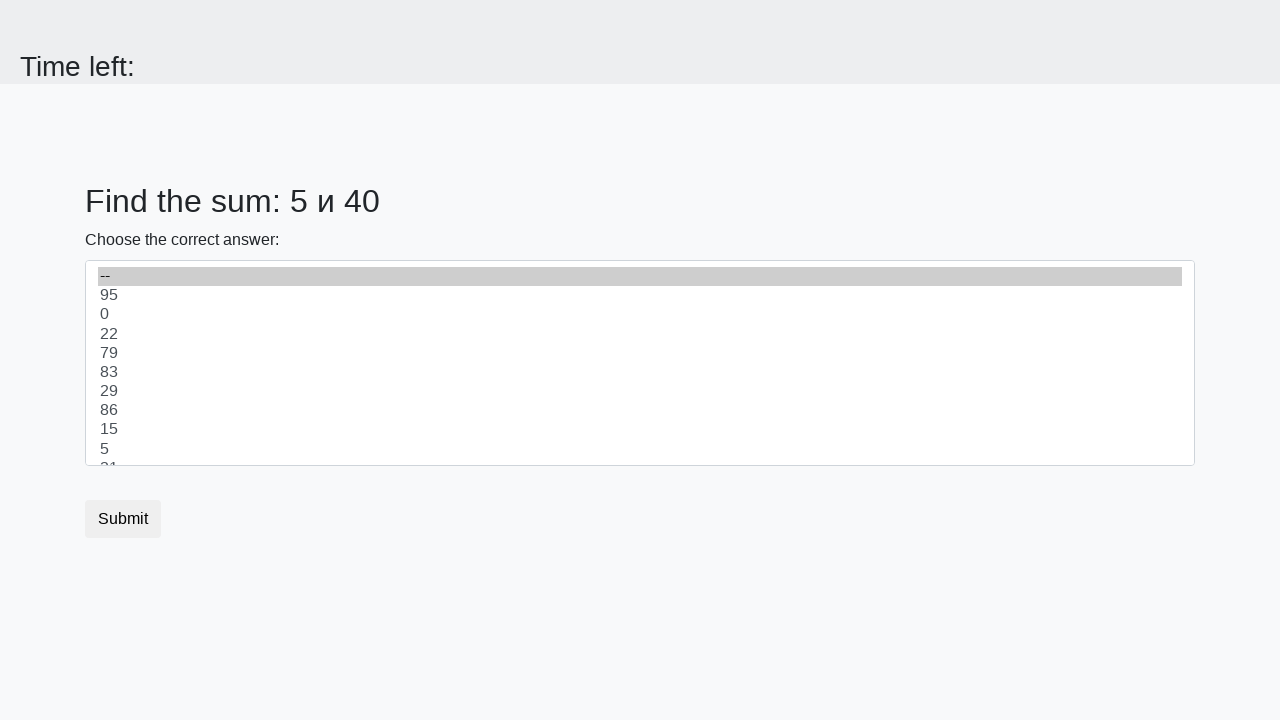

Waited 2 seconds for page response
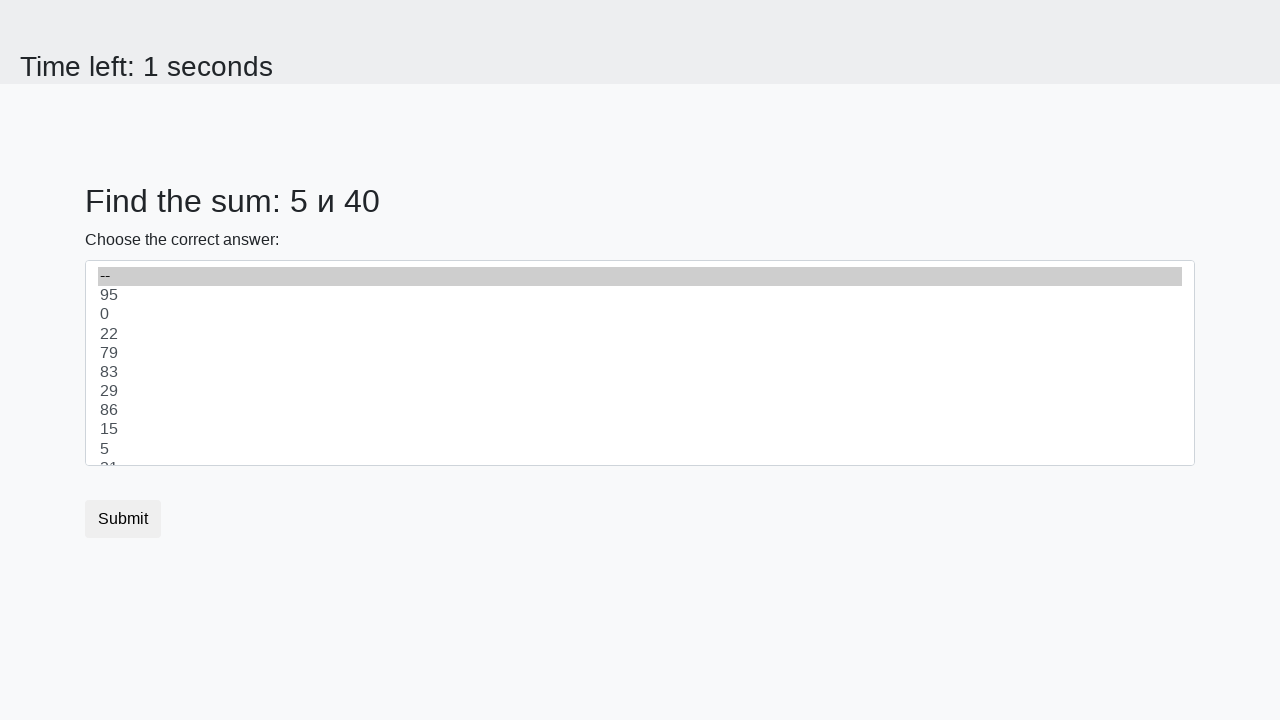

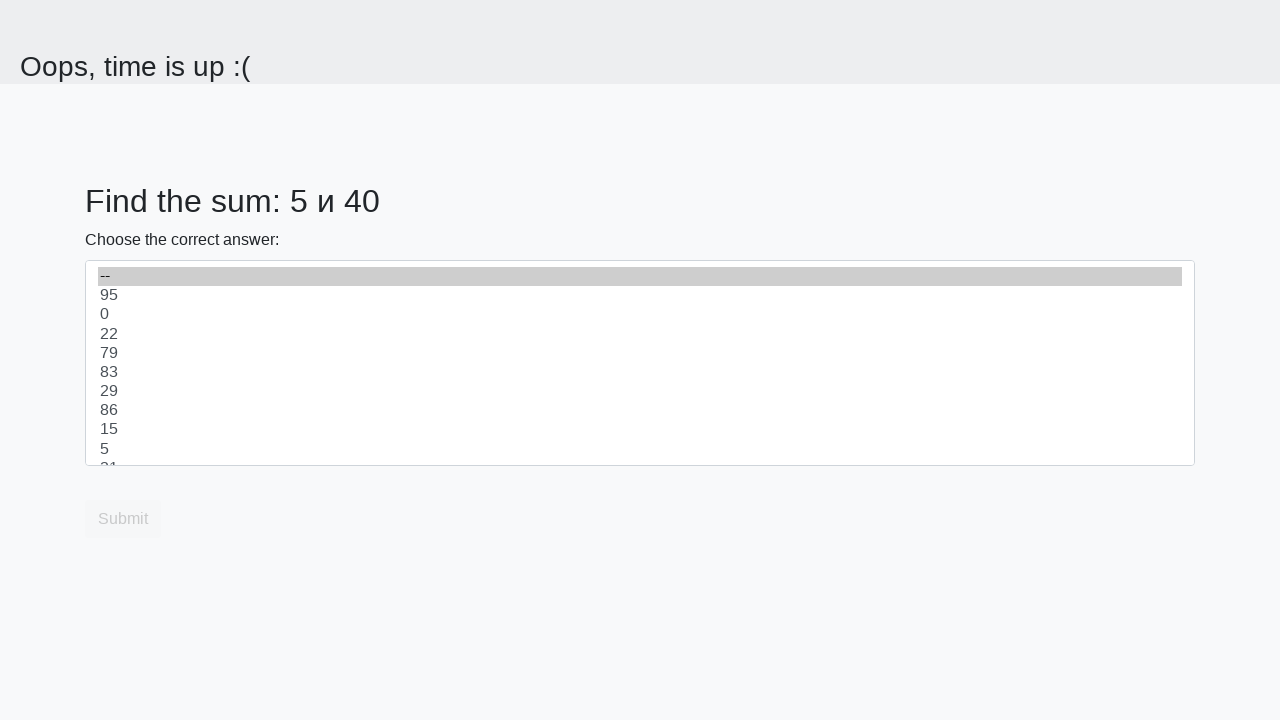